Tests that edits are cancelled when pressing Escape key

Starting URL: https://demo.playwright.dev/todomvc

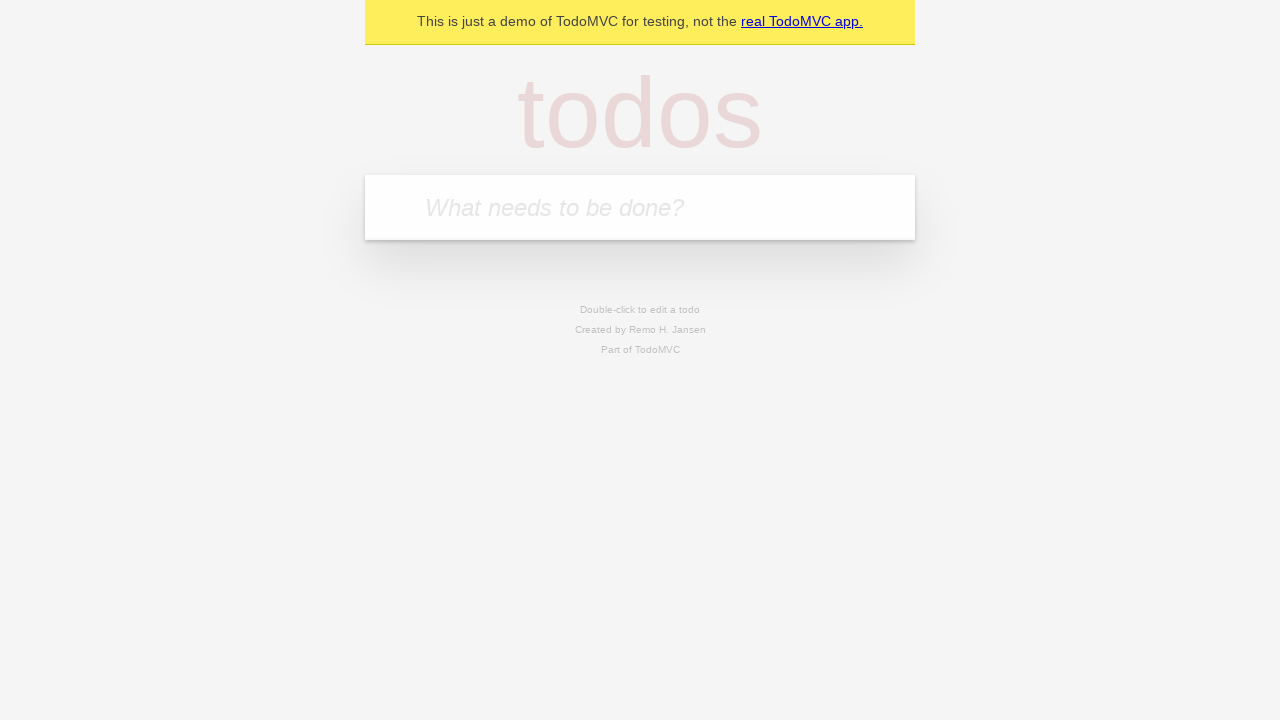

Navigated to TodoMVC demo application
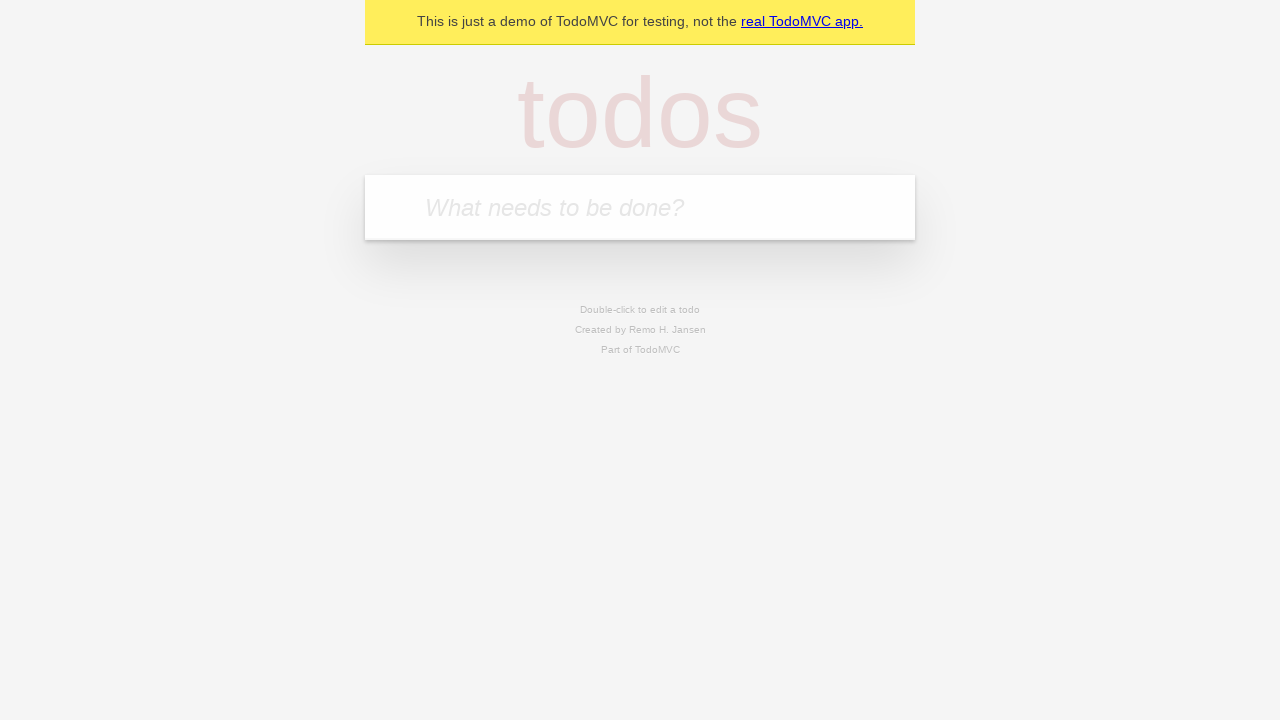

Located the todo input field
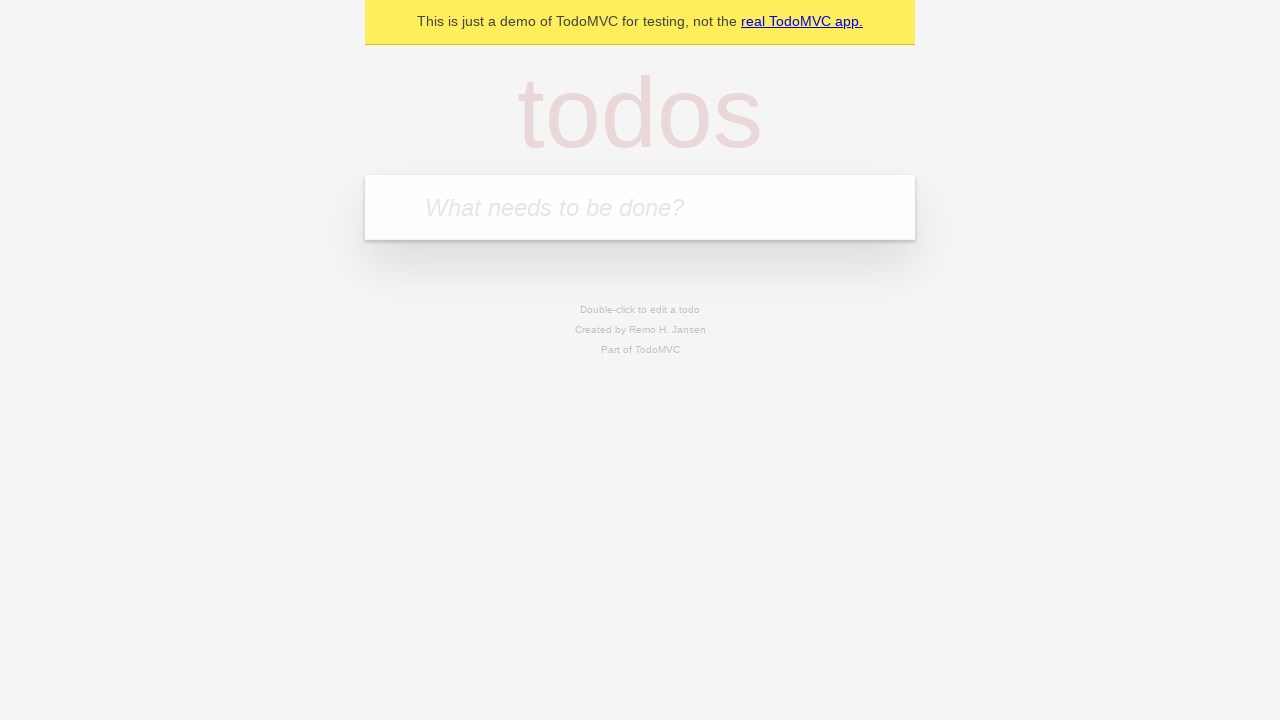

Filled todo input with 'buy some cheese' on internal:attr=[placeholder="What needs to be done?"i]
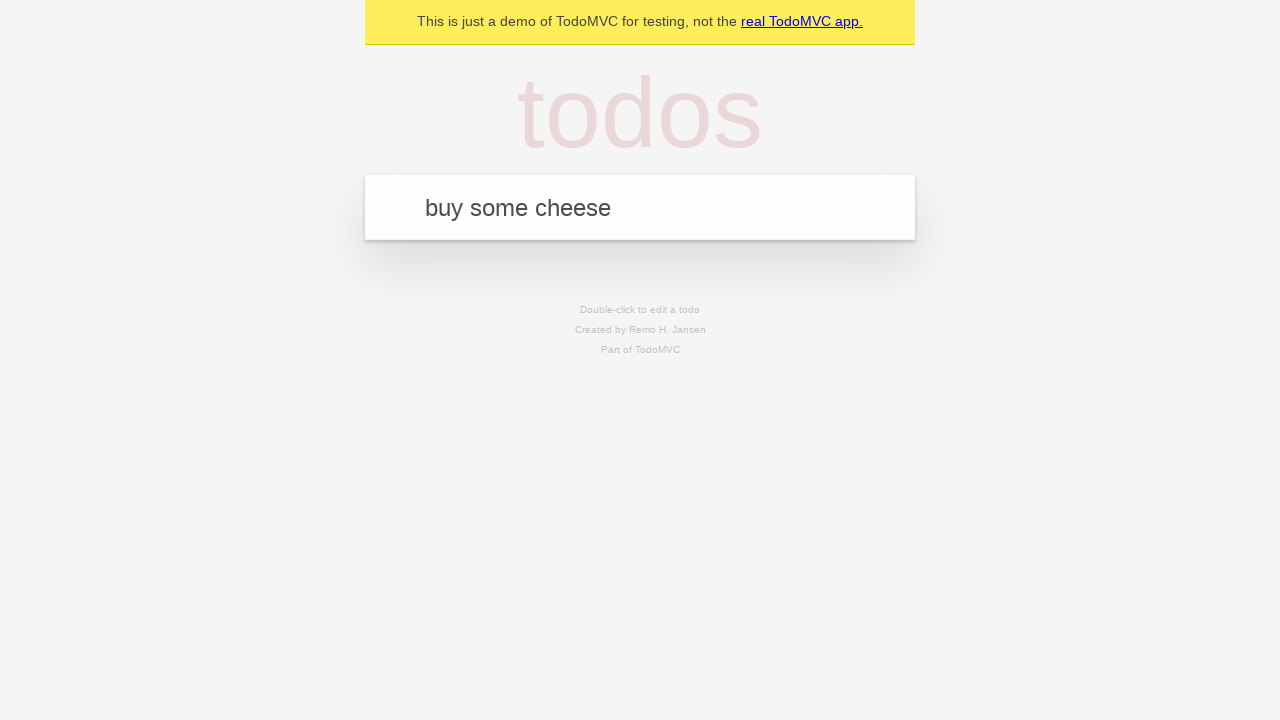

Pressed Enter to create todo 'buy some cheese' on internal:attr=[placeholder="What needs to be done?"i]
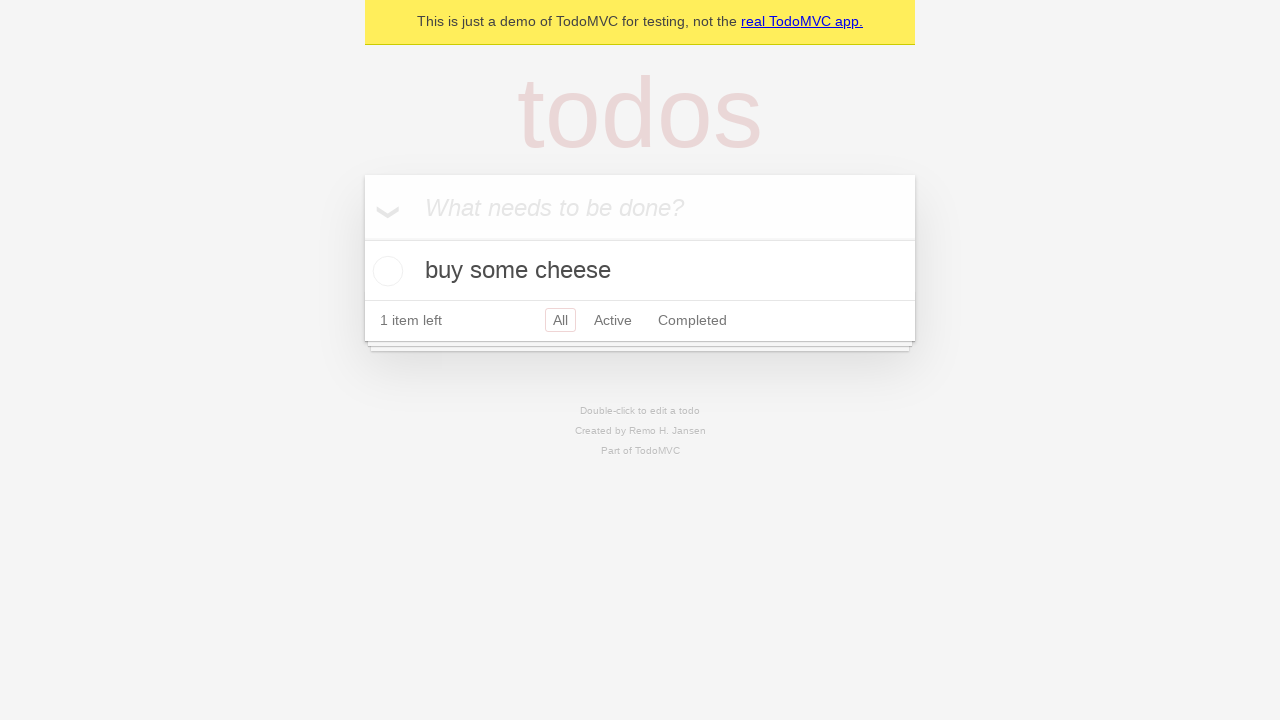

Filled todo input with 'feed the cat' on internal:attr=[placeholder="What needs to be done?"i]
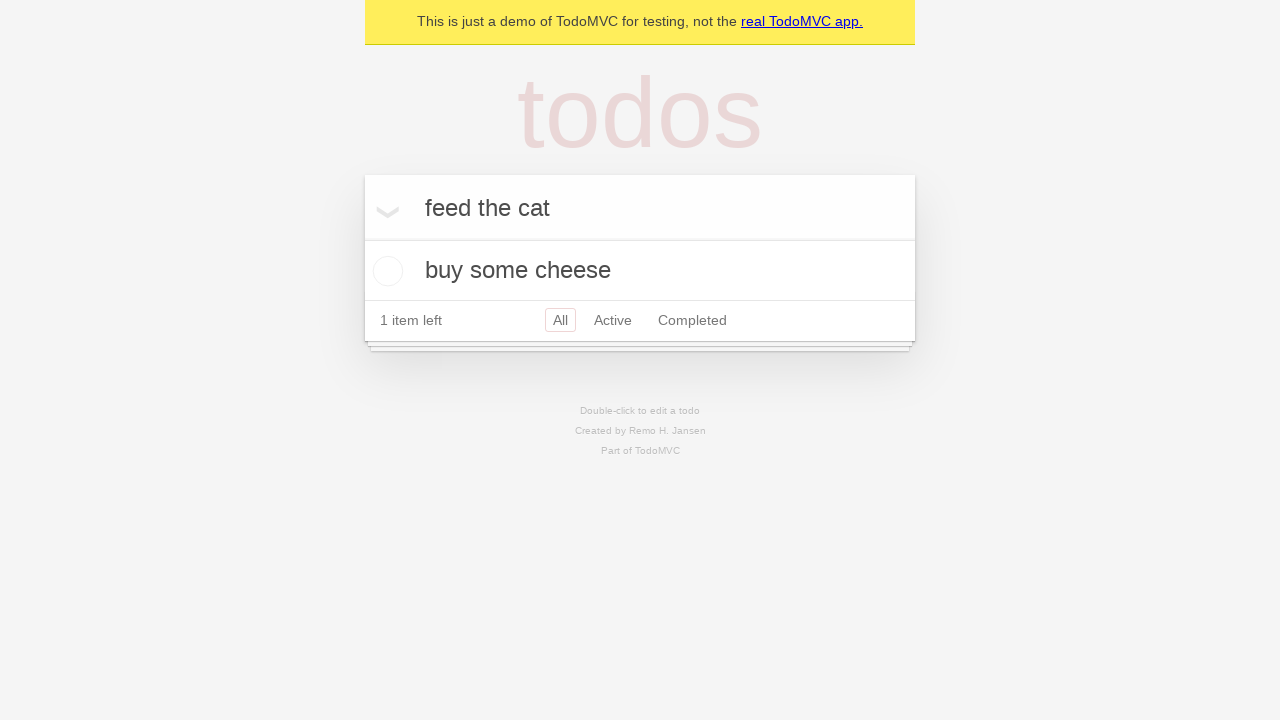

Pressed Enter to create todo 'feed the cat' on internal:attr=[placeholder="What needs to be done?"i]
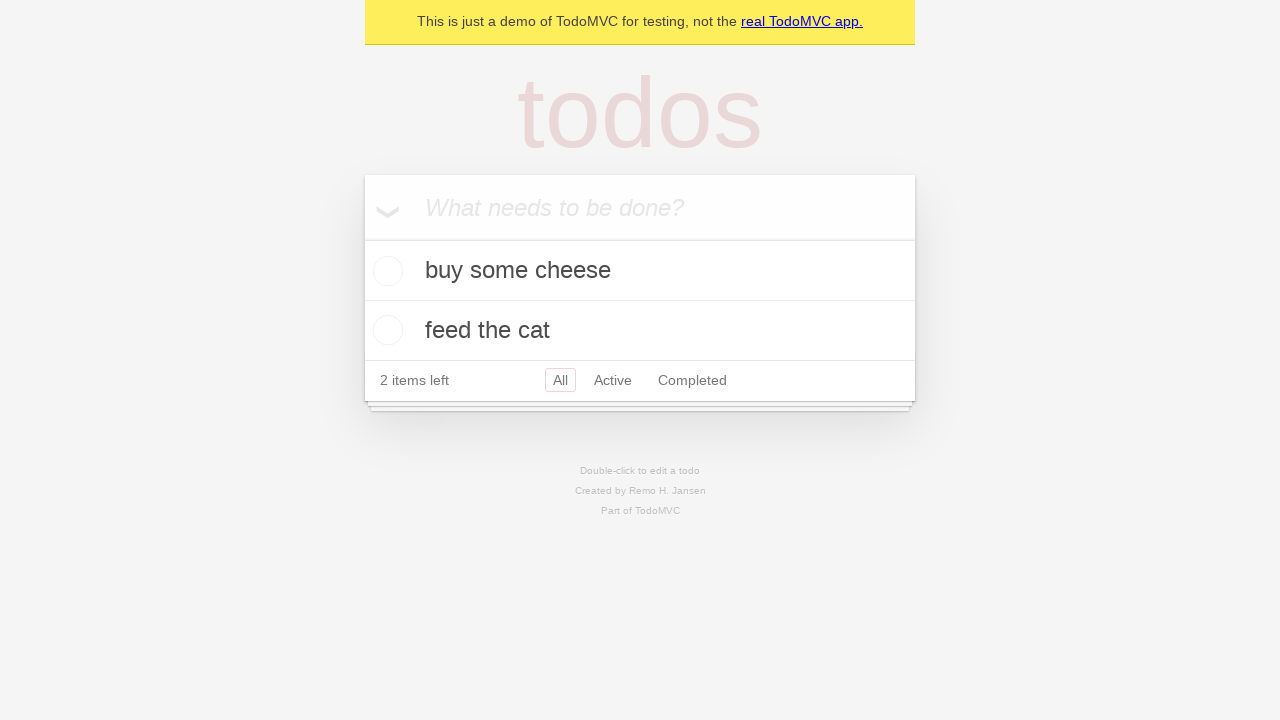

Filled todo input with 'book a doctors appointment' on internal:attr=[placeholder="What needs to be done?"i]
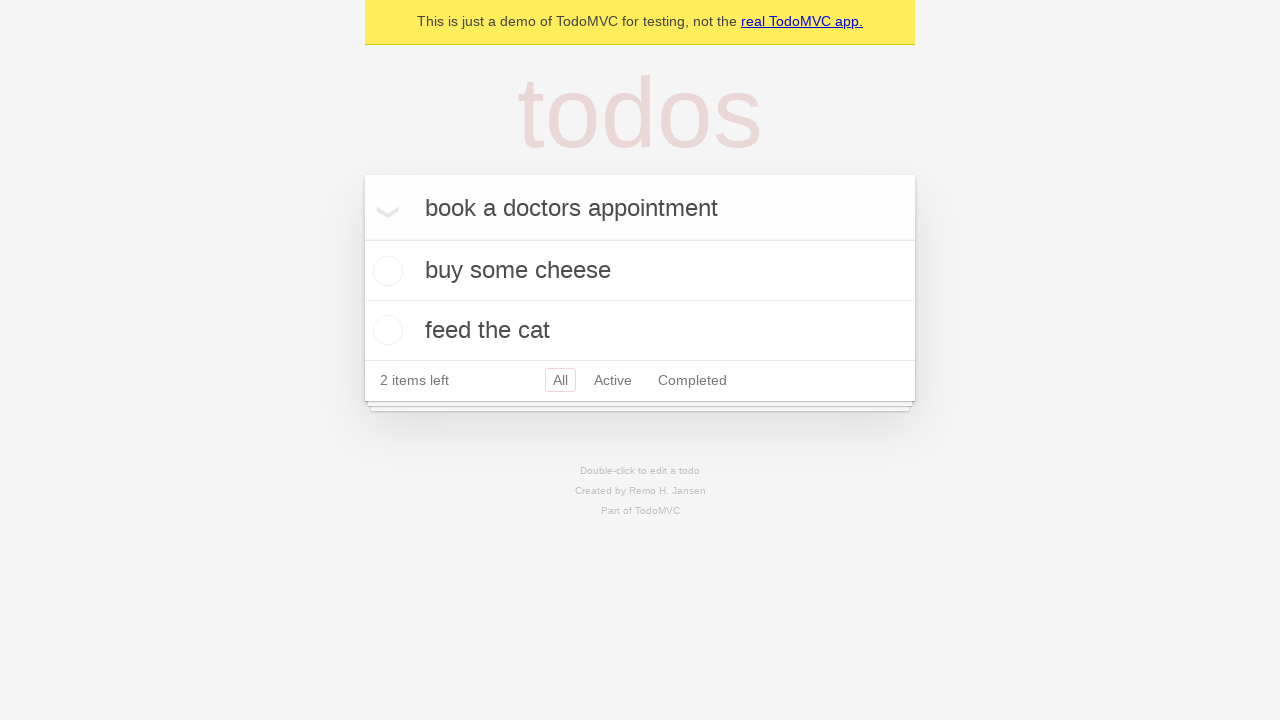

Pressed Enter to create todo 'book a doctors appointment' on internal:attr=[placeholder="What needs to be done?"i]
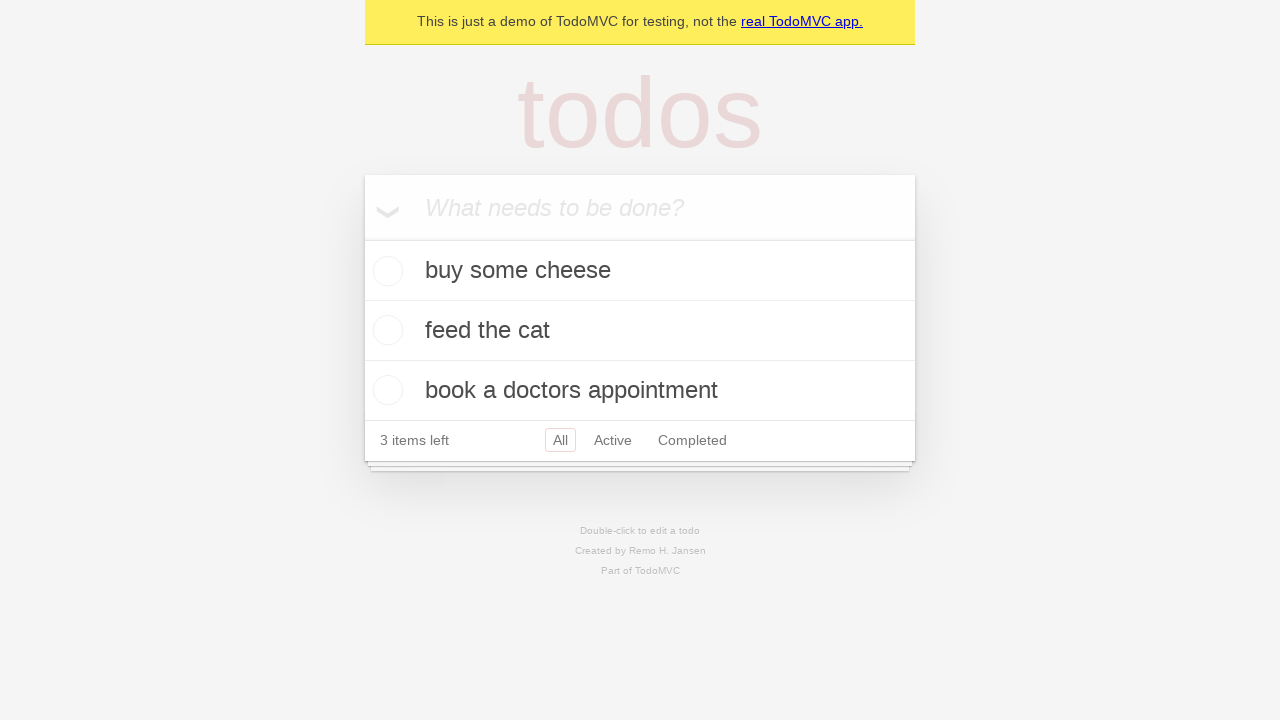

Located all todo items
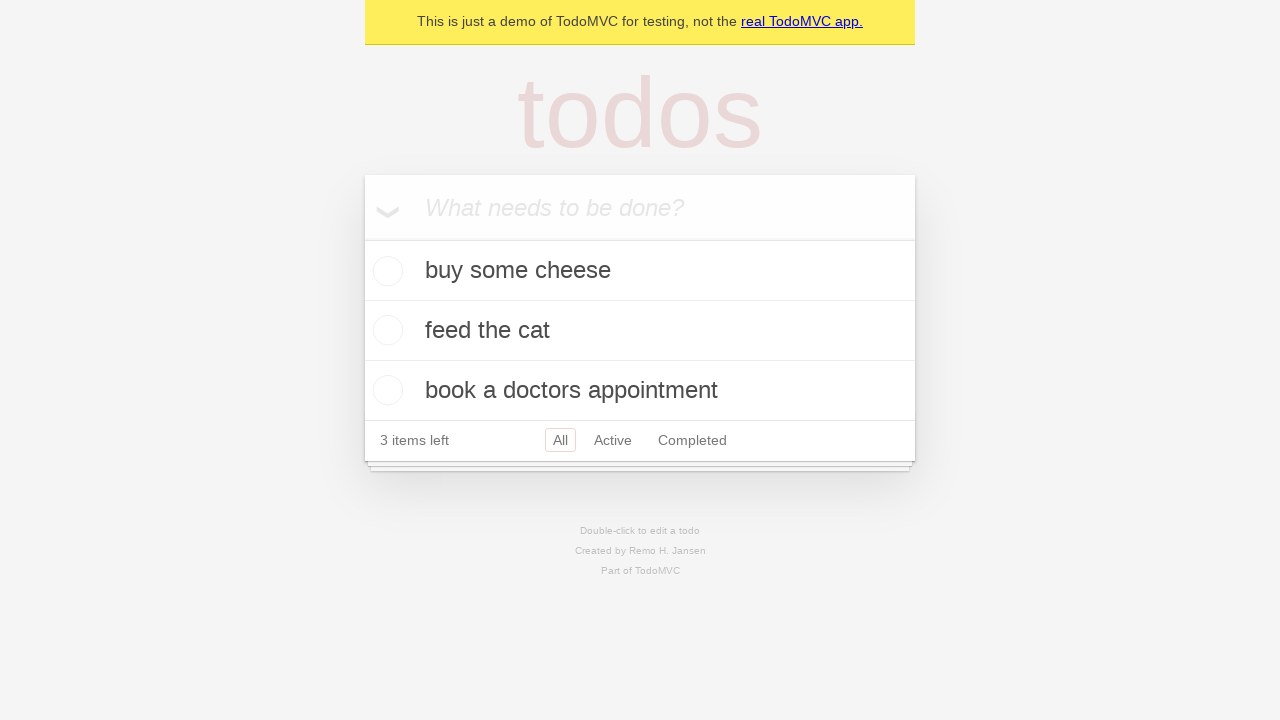

Double-clicked the second todo item to enter edit mode at (640, 331) on internal:testid=[data-testid="todo-item"s] >> nth=1
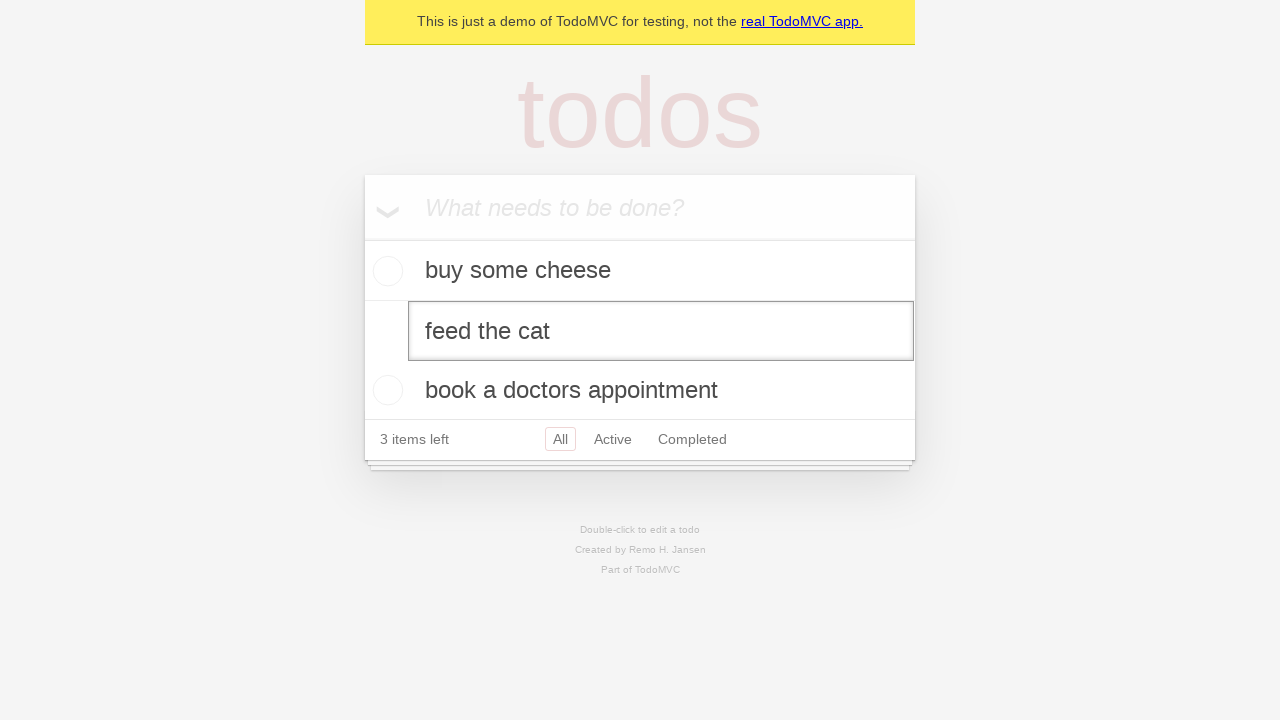

Changed todo text to 'buy some sausages' on internal:testid=[data-testid="todo-item"s] >> nth=1 >> internal:role=textbox[nam
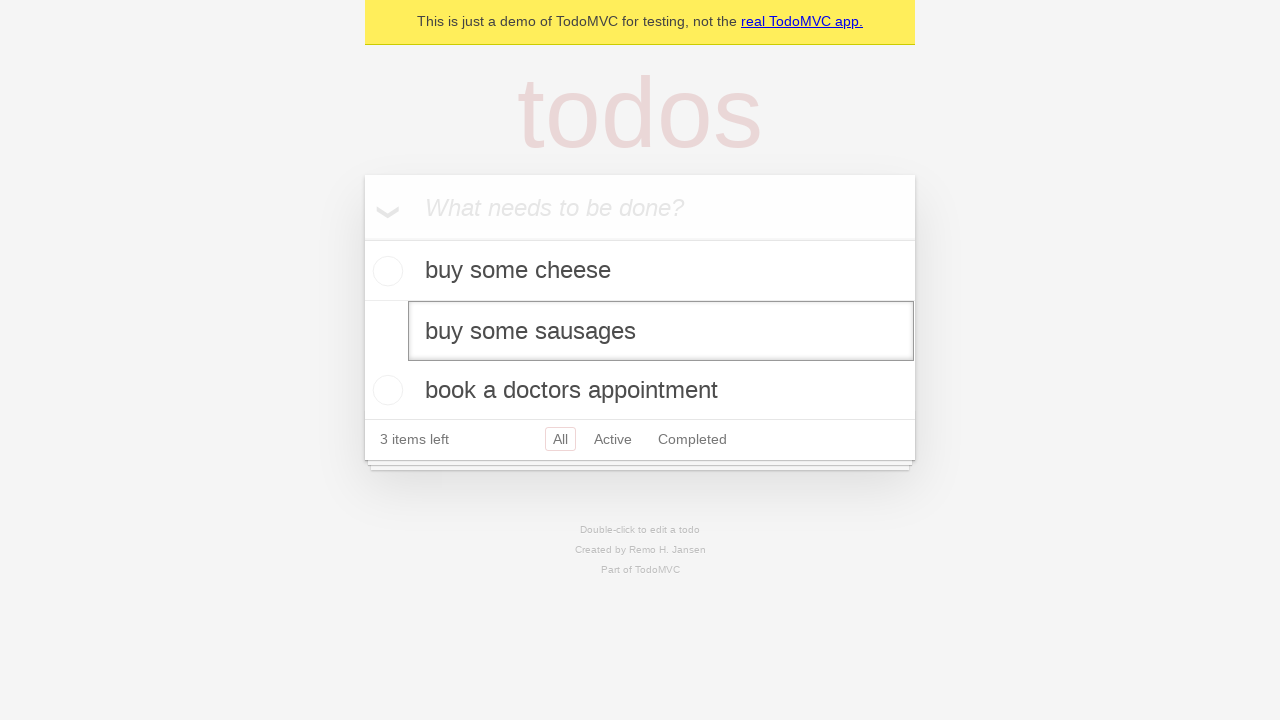

Pressed Escape key to cancel edit on internal:testid=[data-testid="todo-item"s] >> nth=1 >> internal:role=textbox[nam
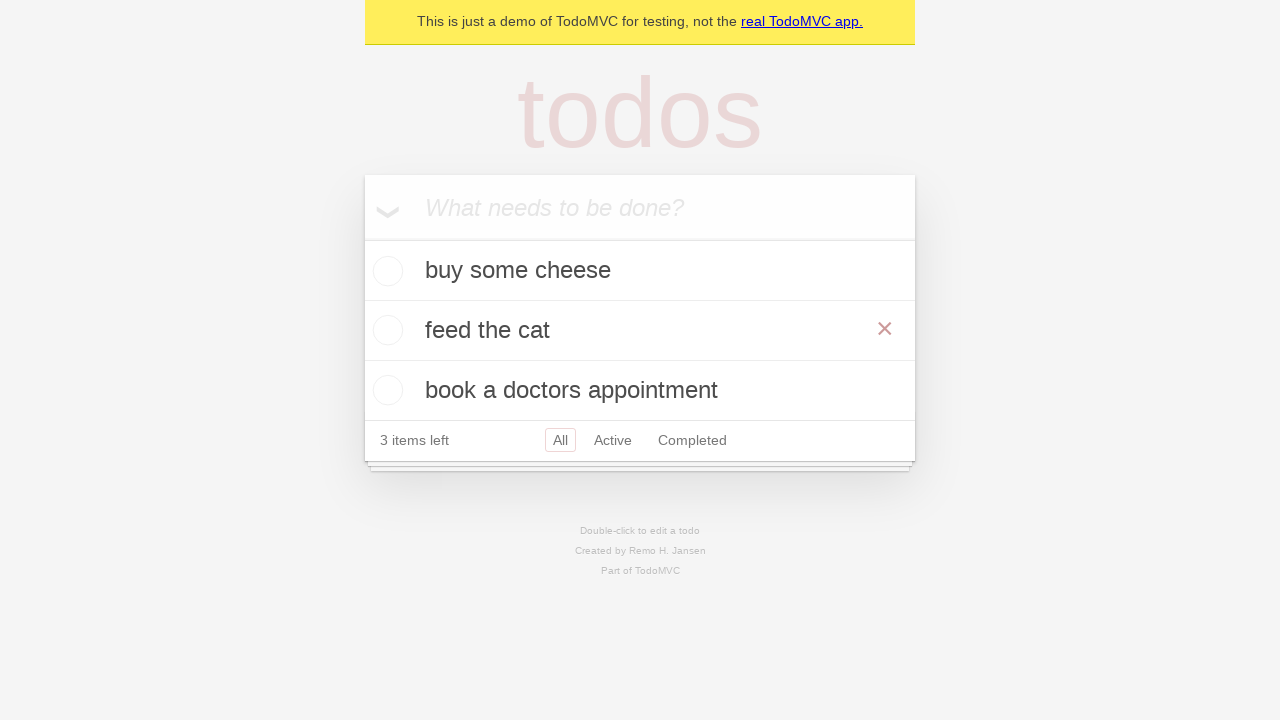

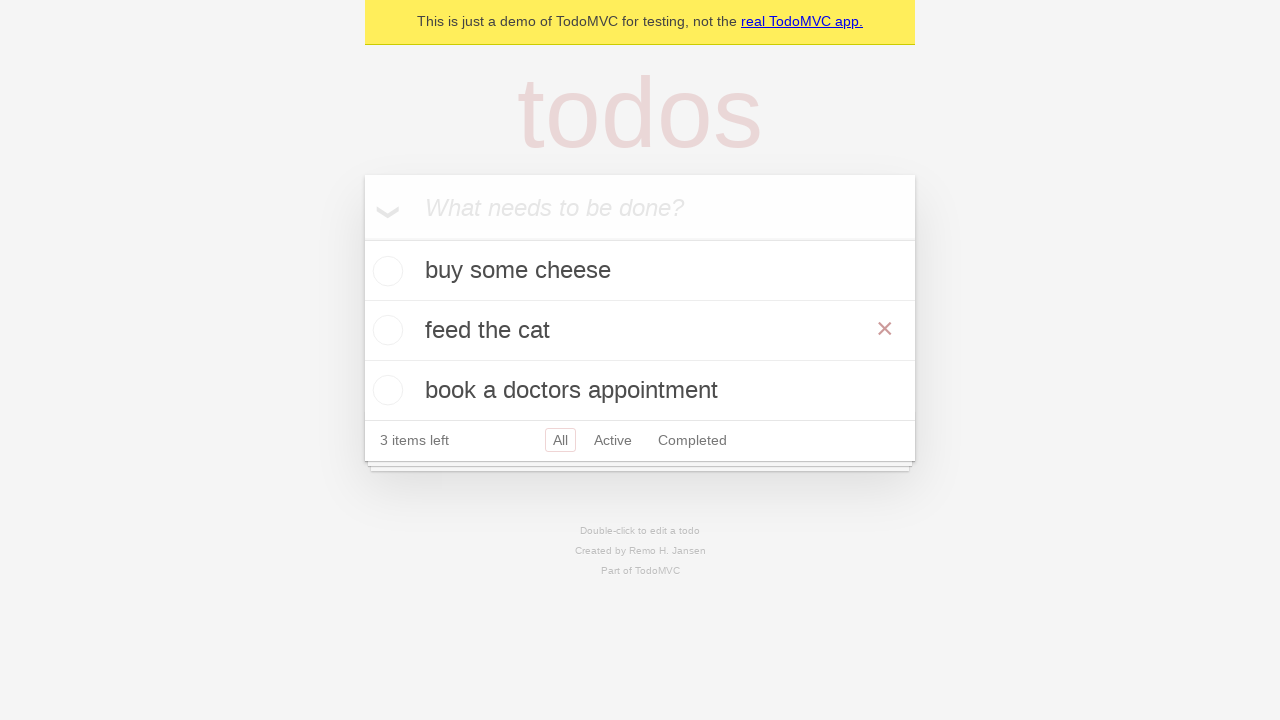